Demonstrates clicking a button that opens a new tab, showing that without switching context you cannot access the new tab's content

Starting URL: https://demoqa.com/browser-windows

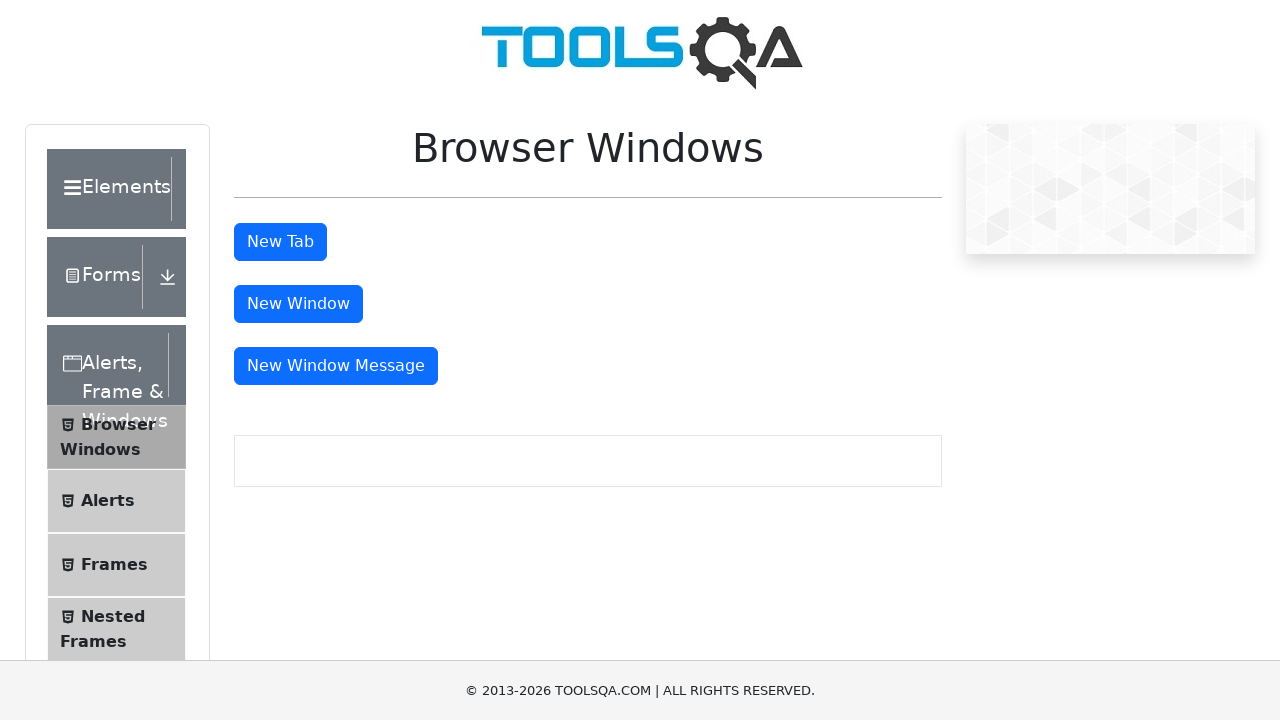

Clicked 'New Tab' button to open a new tab at (280, 242) on button#tabButton
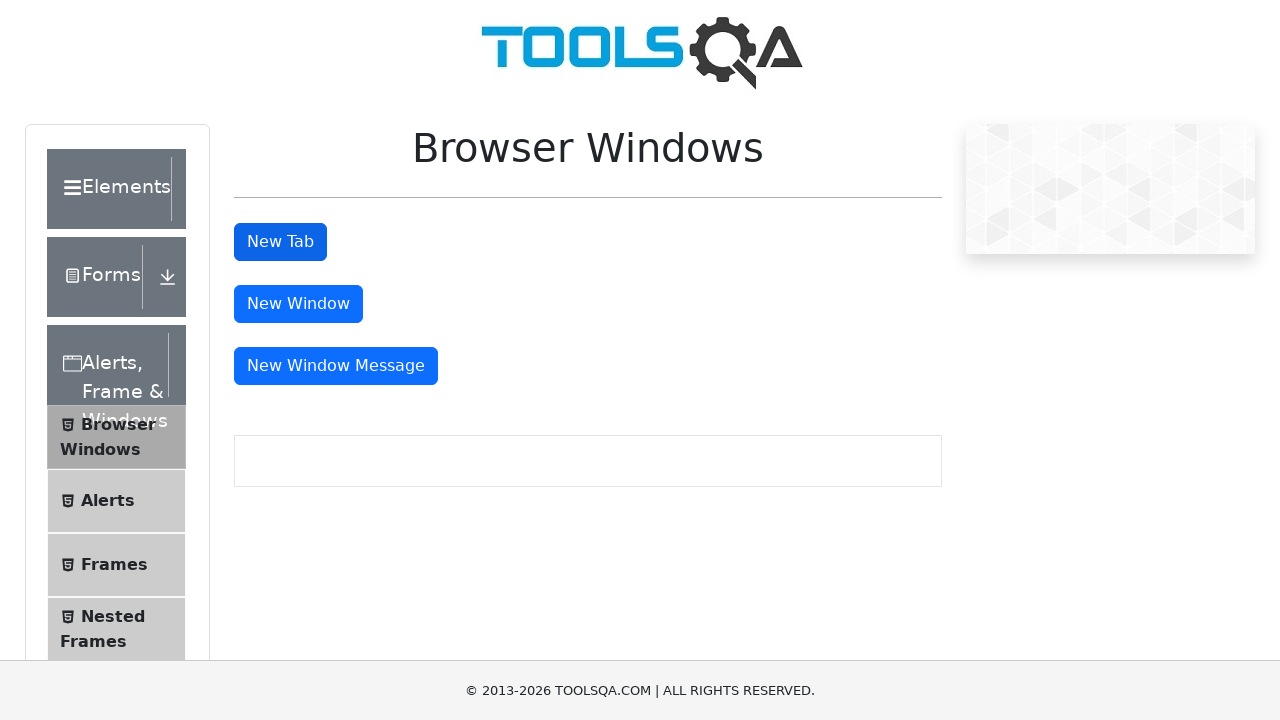

Waited for button click to complete
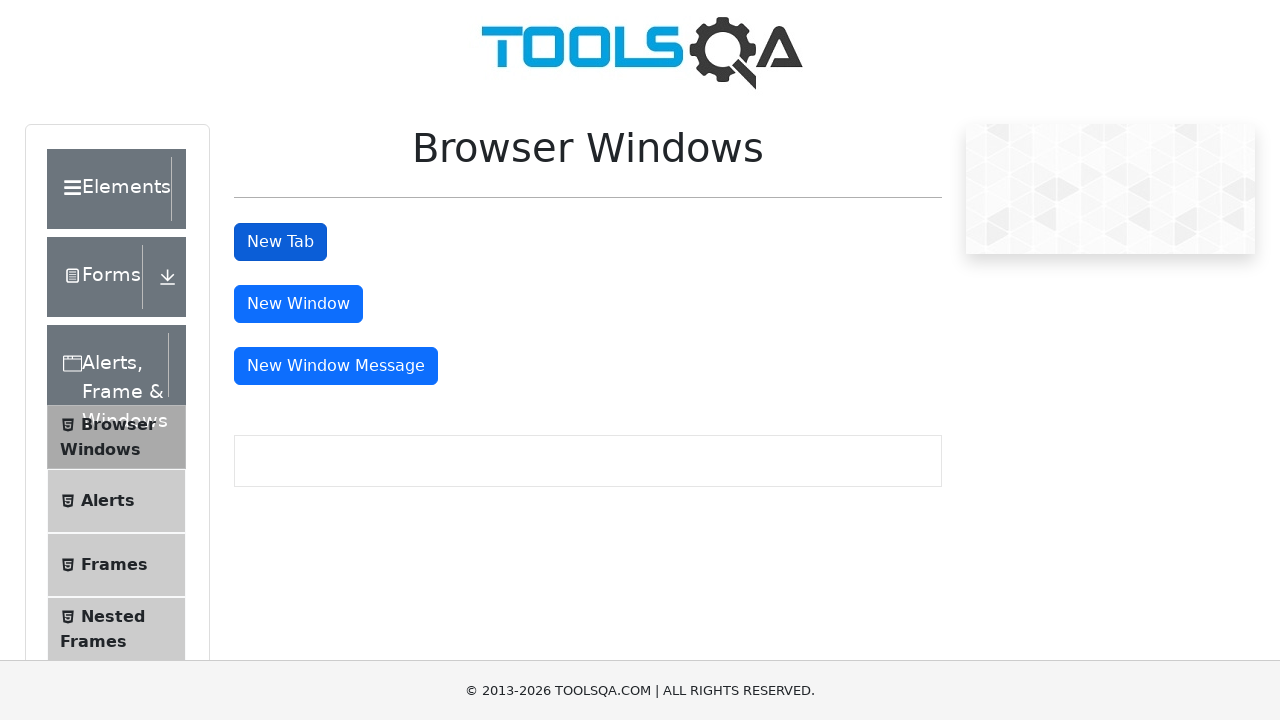

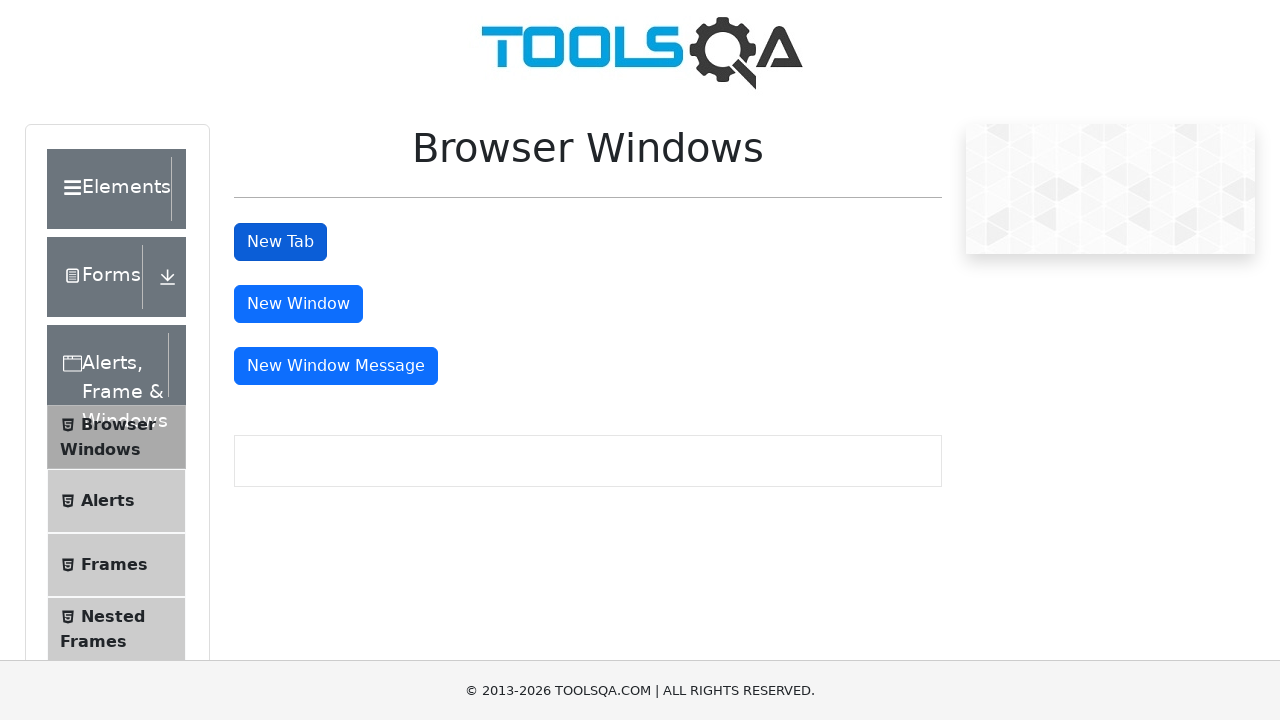